Navigates to Tailwind CSS playground and retrieves the content from an iframe element on the page

Starting URL: https://play.tailwindcss.com/

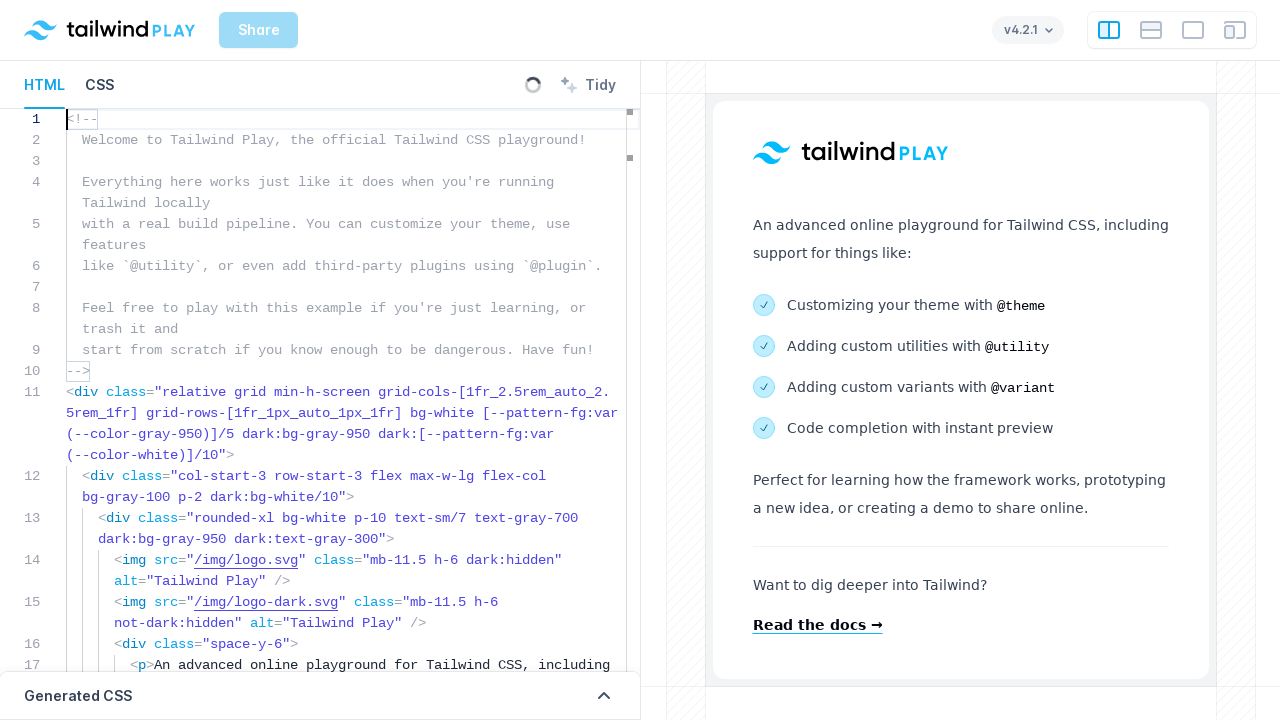

Located iframe element on Tailwind CSS playground
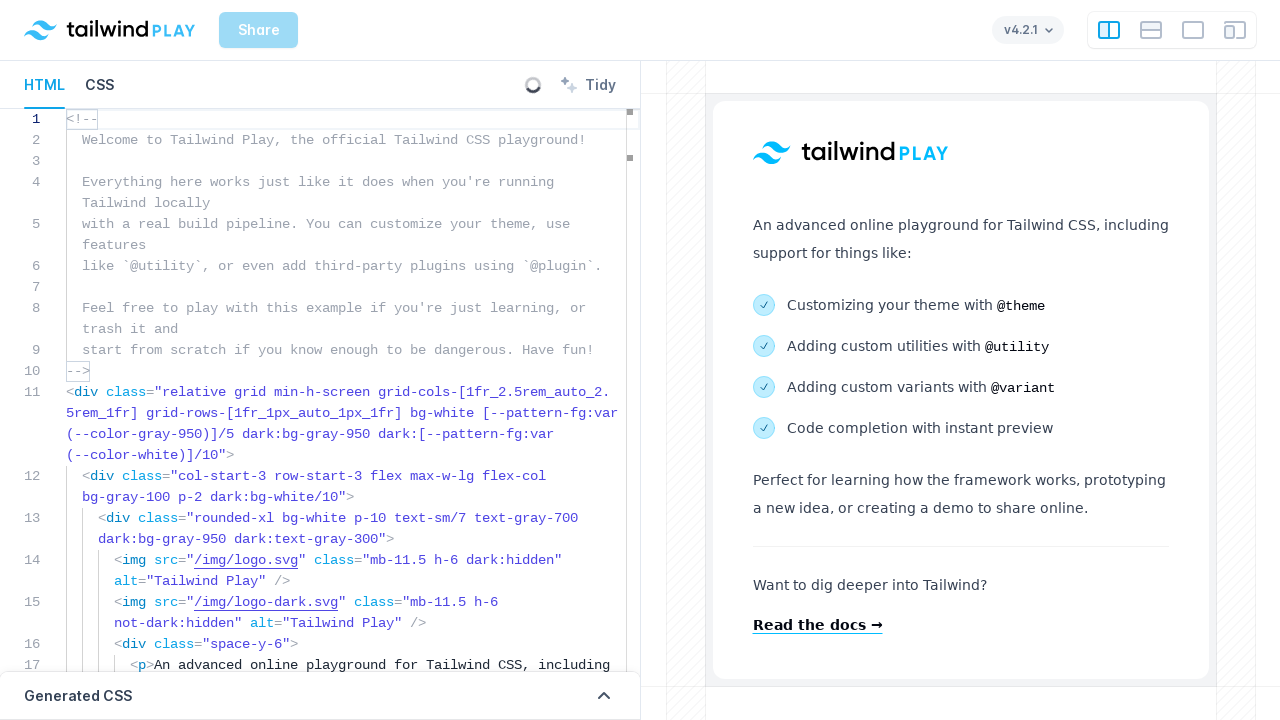

Retrieved content frame from iframe
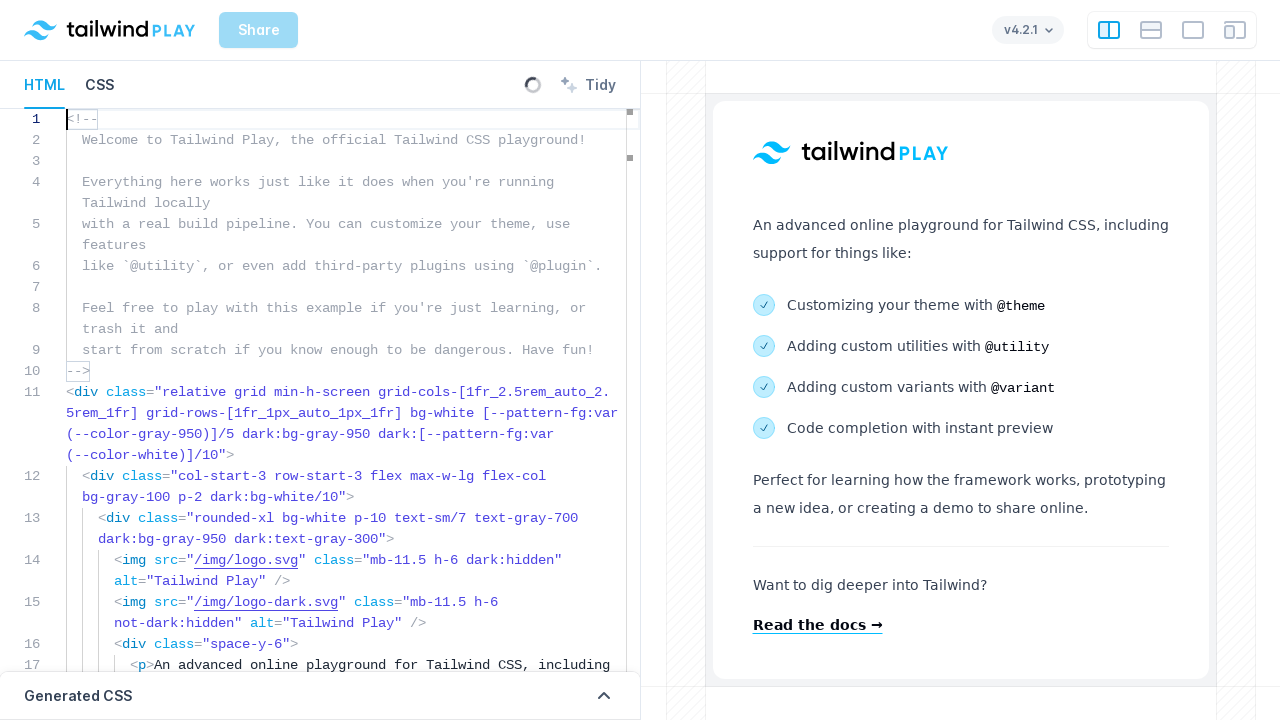

Extracted HTML content from iframe frame
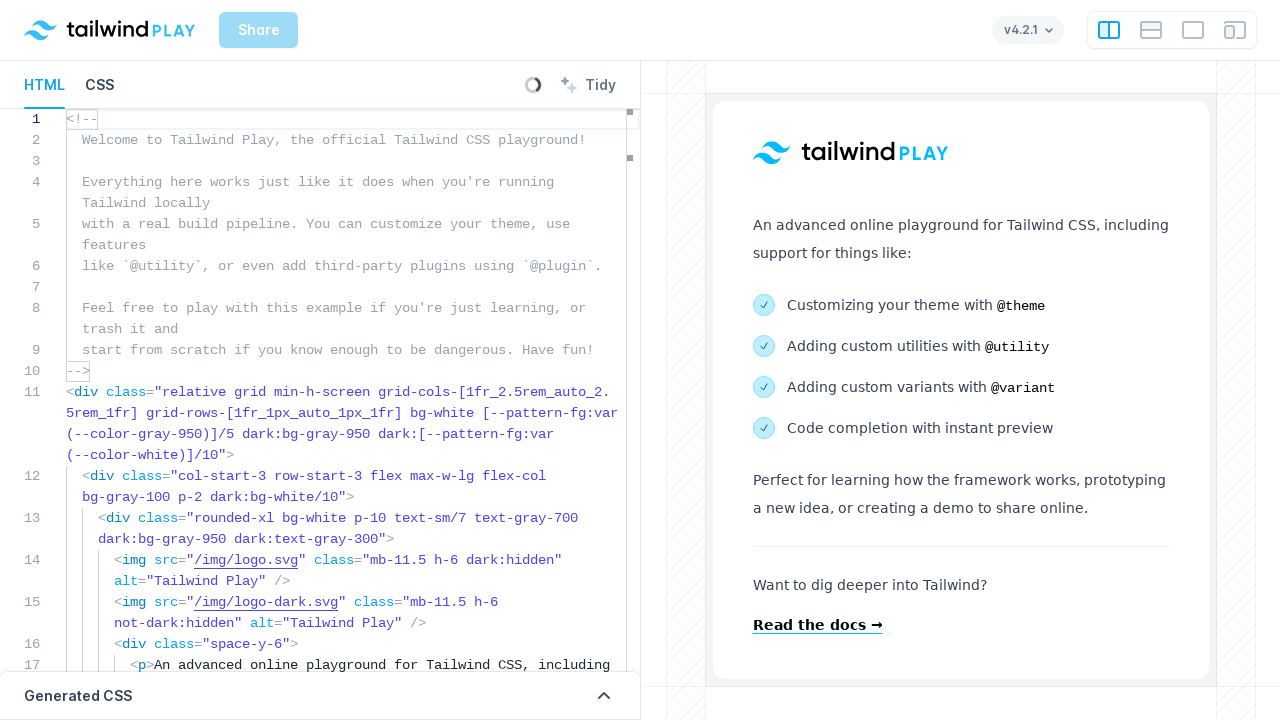

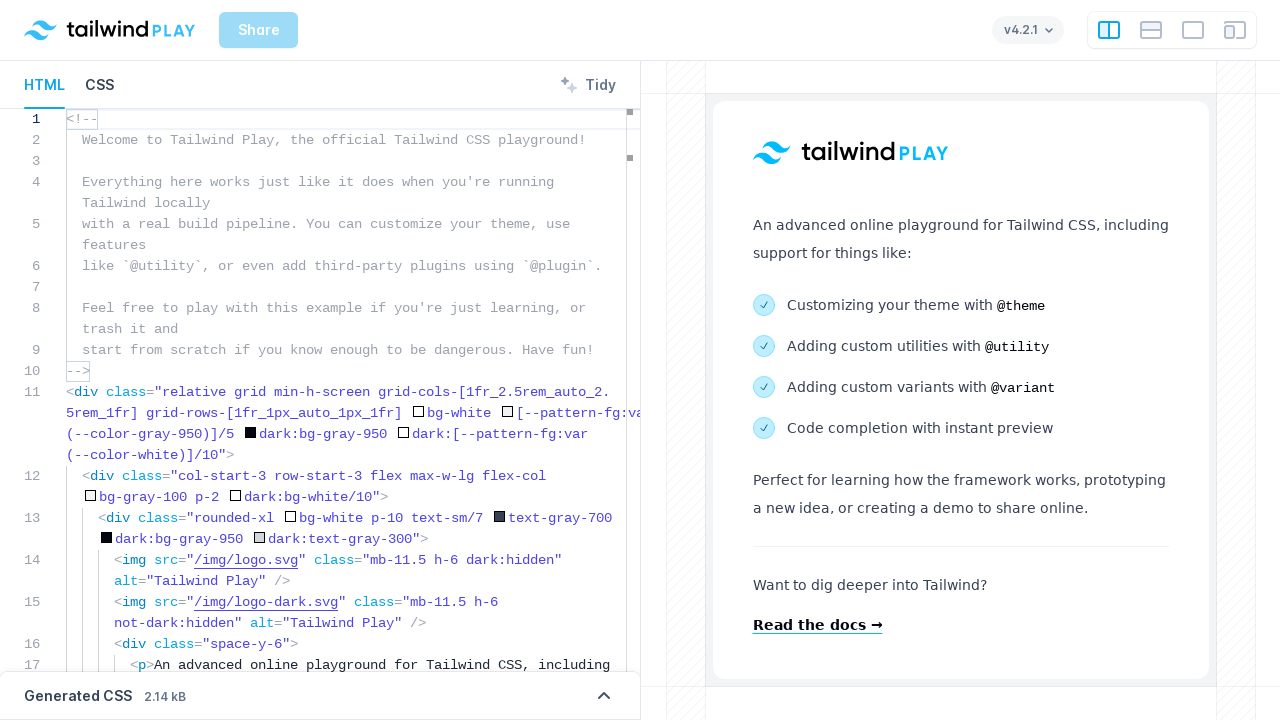